Tests multi-select dropdown functionality by selecting multiple options using different selection methods

Starting URL: http://omayo.blogspot.com/

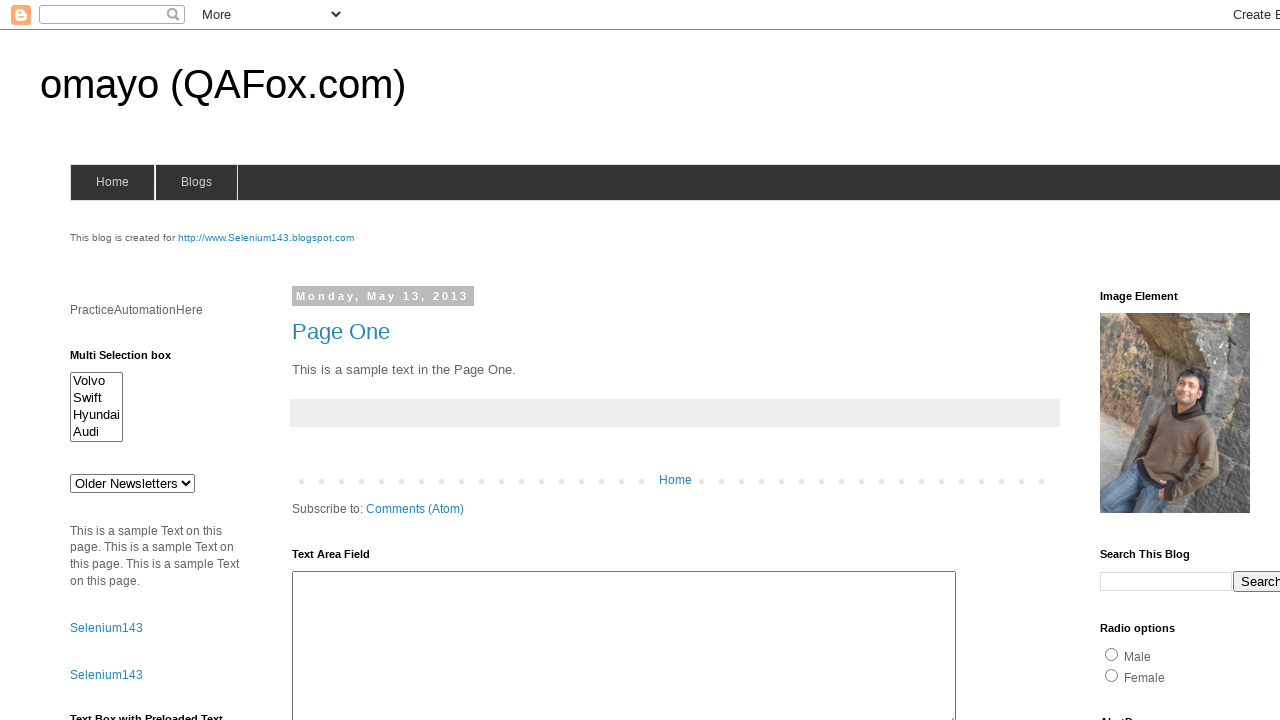

Navigated to http://omayo.blogspot.com/
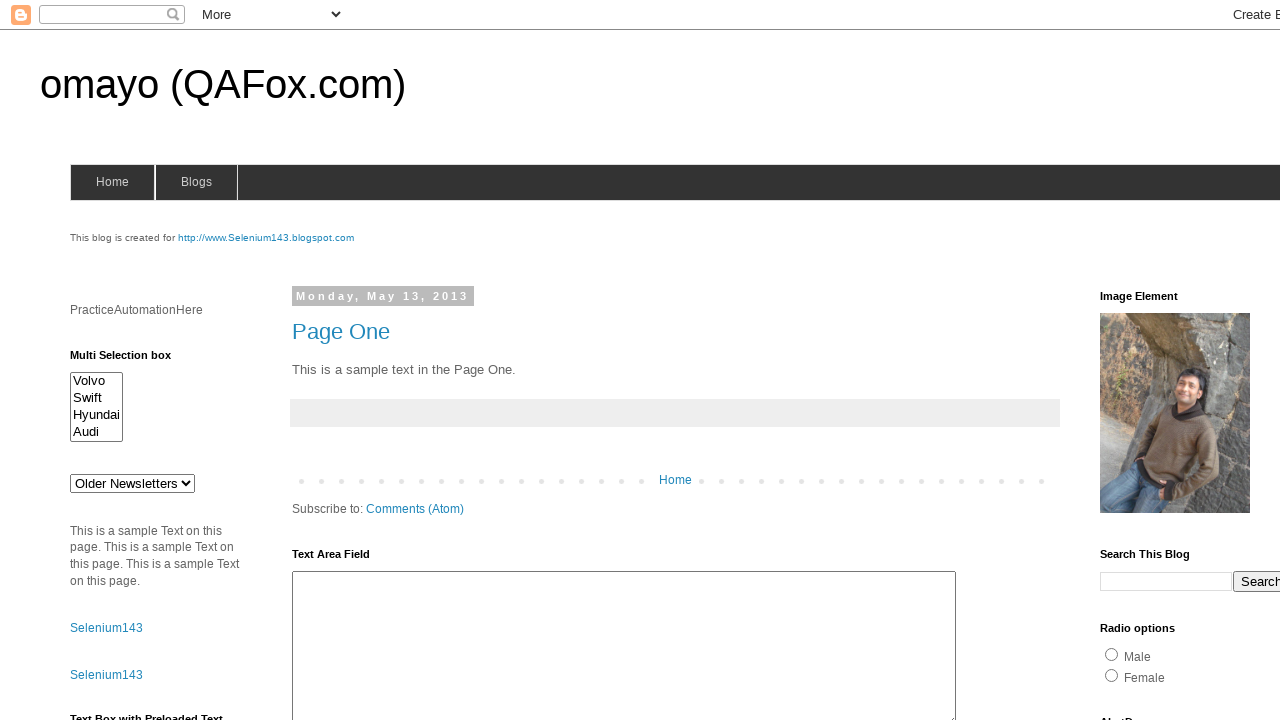

Selected multiple options using value attribute: 'swiftx' and 'audix' on #HTML14 select
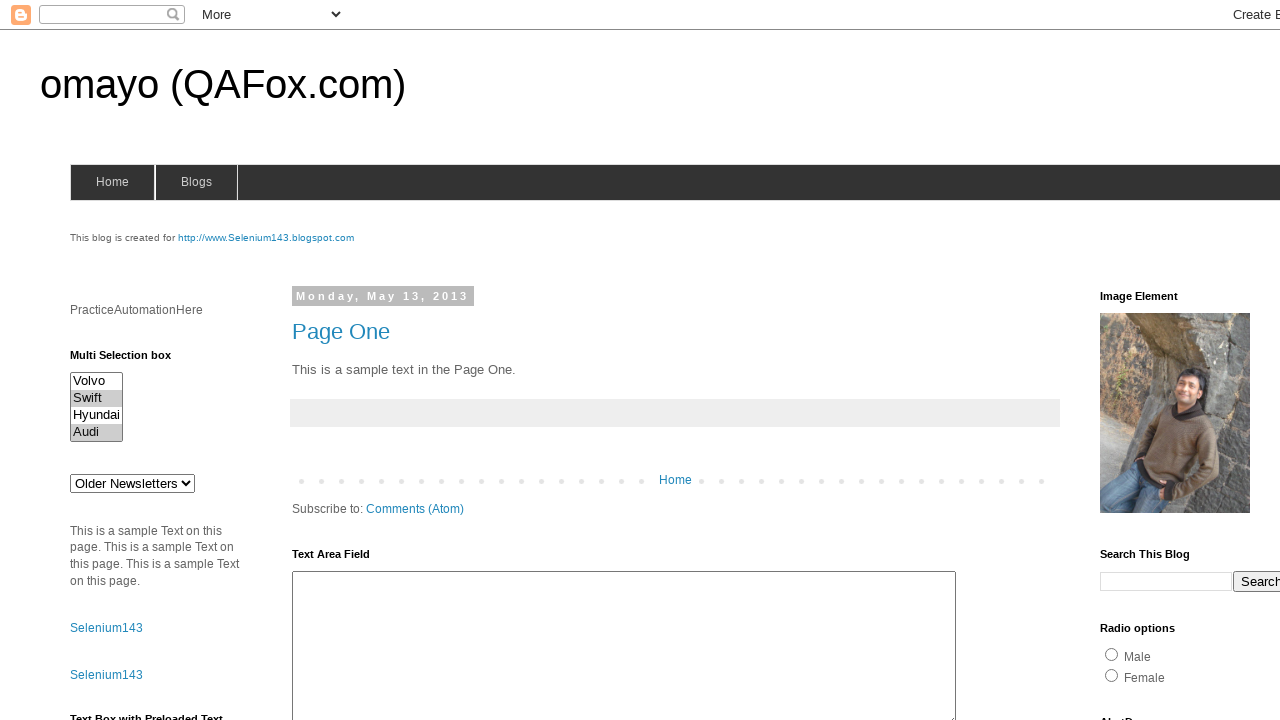

Reloaded the page
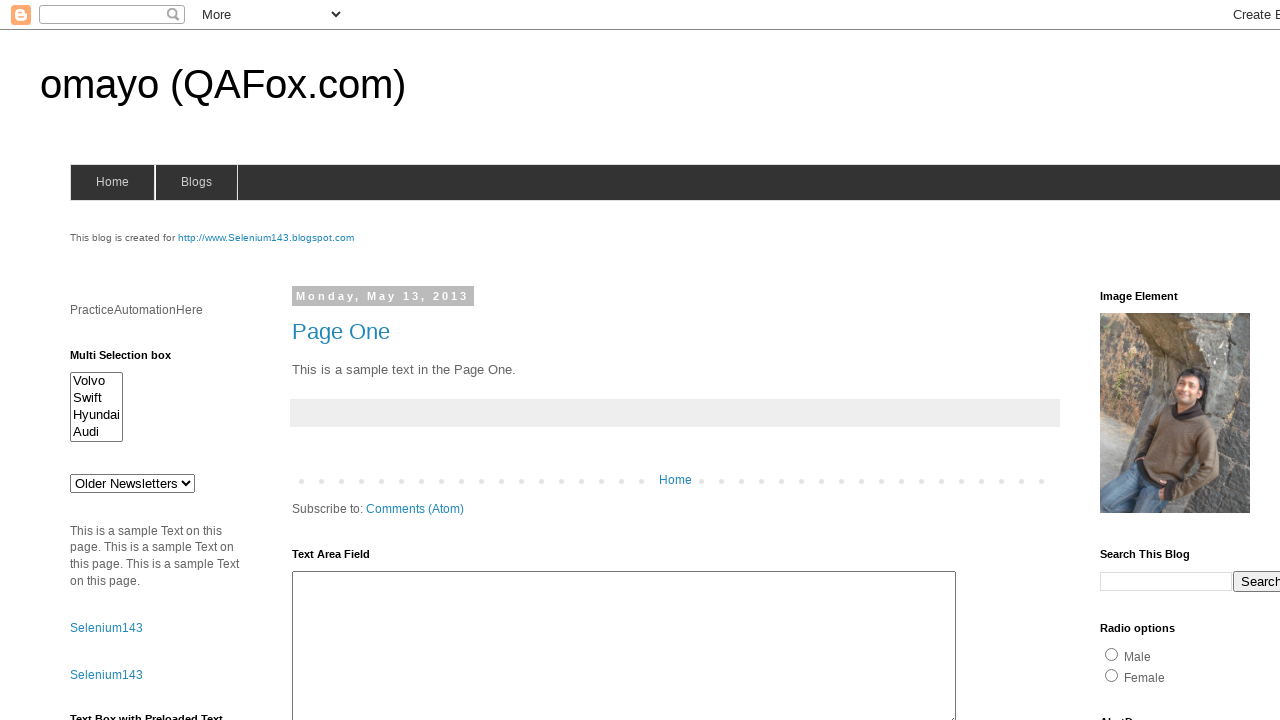

Selected multiple options using text content: 'Swift' and 'Audi' on #HTML14 select
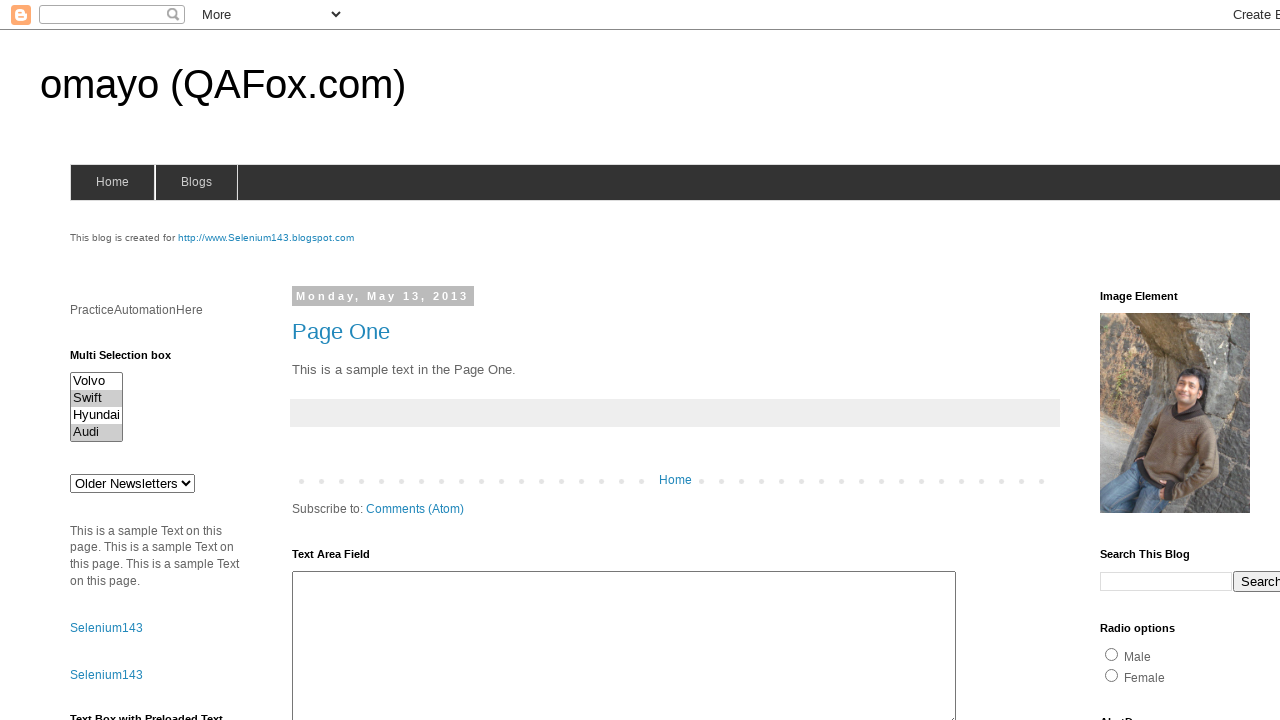

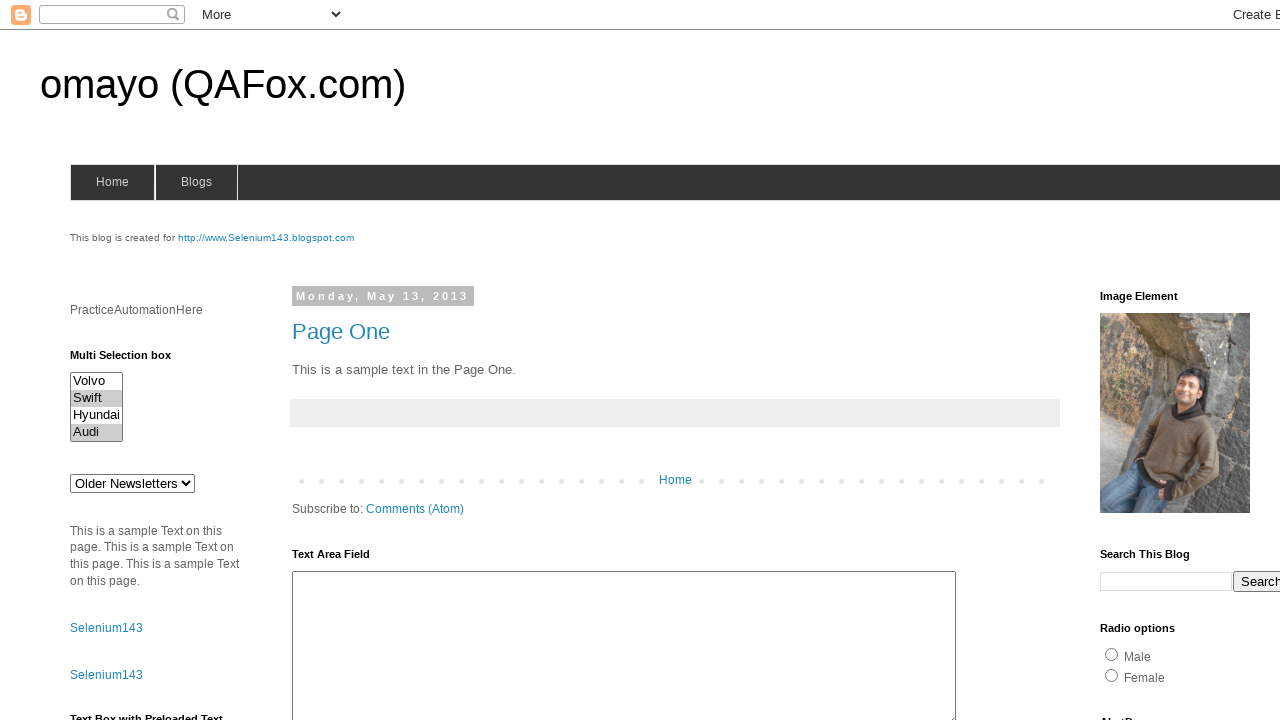